Tests a web form by entering text in a text box, clicking the submit button, and verifying that a success message "Received!" is displayed.

Starting URL: https://www.selenium.dev/selenium/web/web-form.html

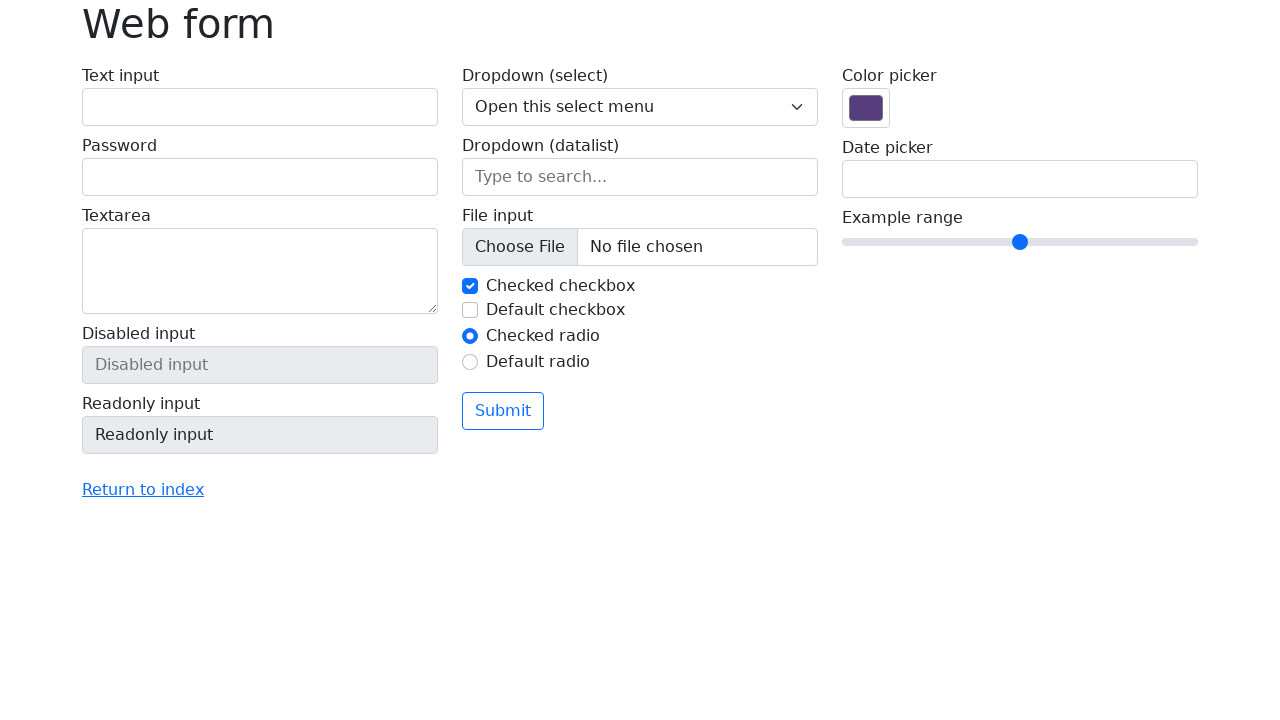

Filled text box with 'Selenium' on input[name='my-text']
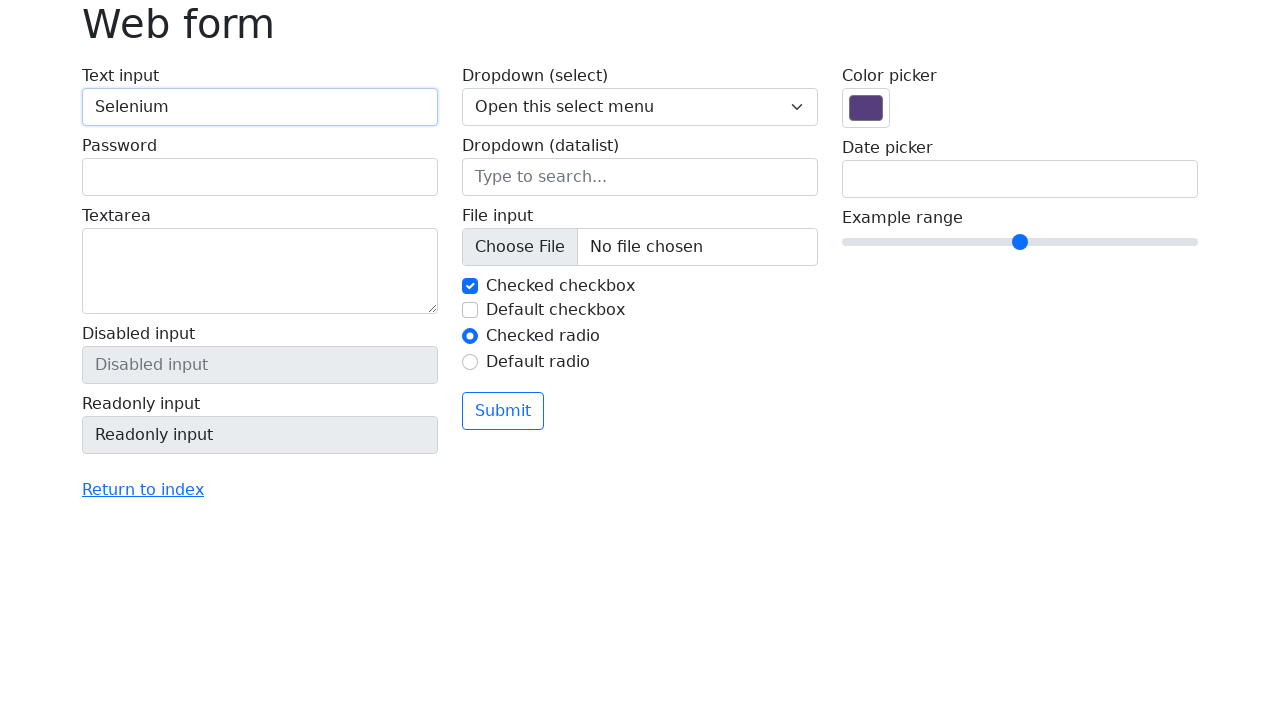

Clicked submit button at (503, 411) on button
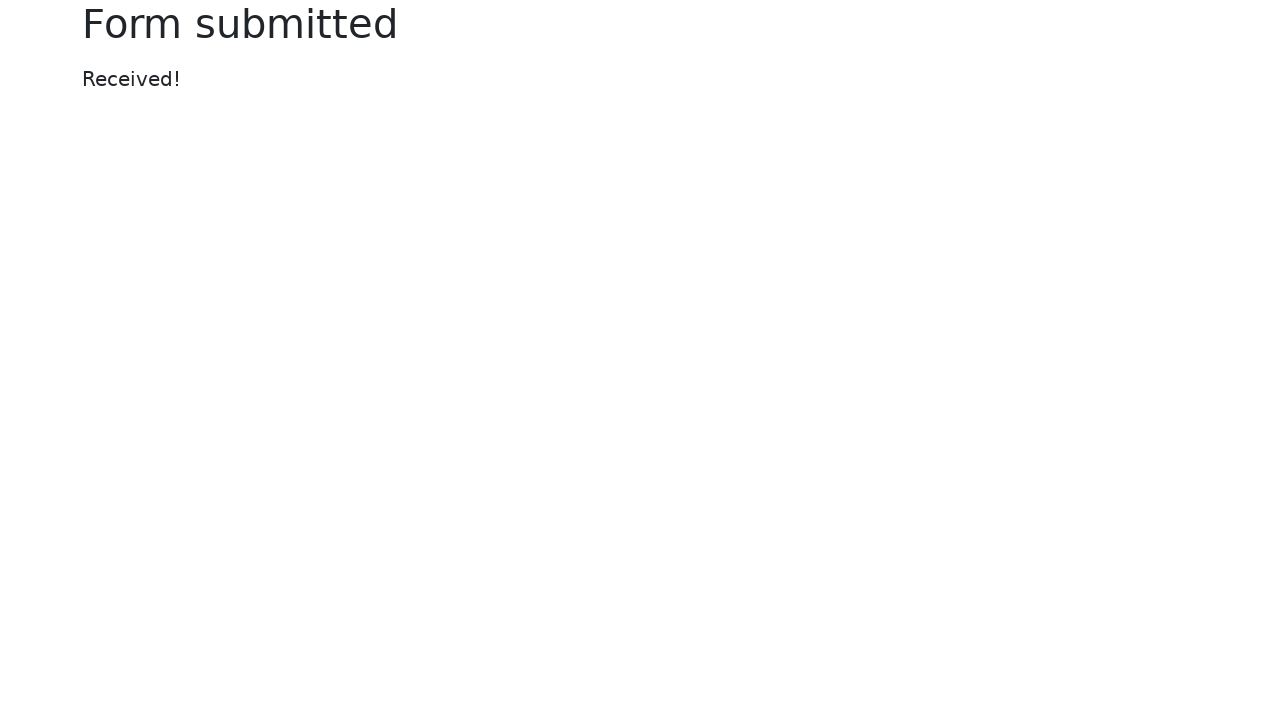

Success message element loaded
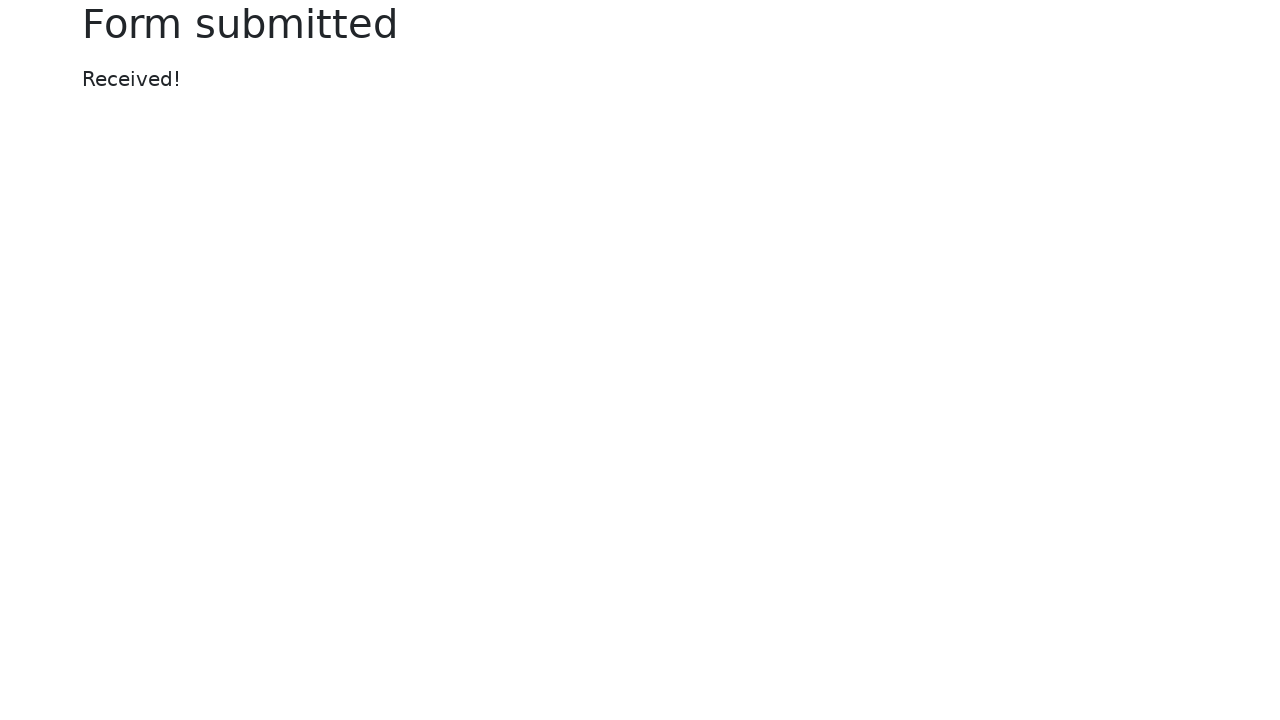

Retrieved success message text content
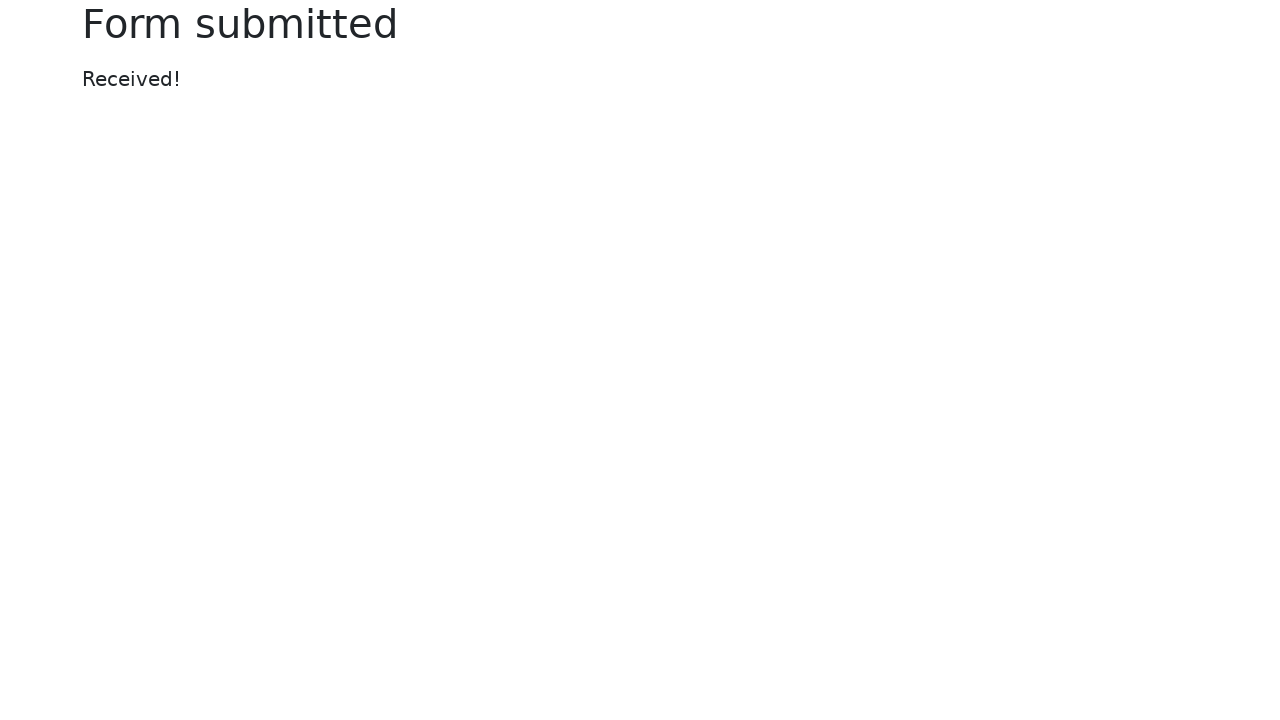

Verified success message displays 'Received!'
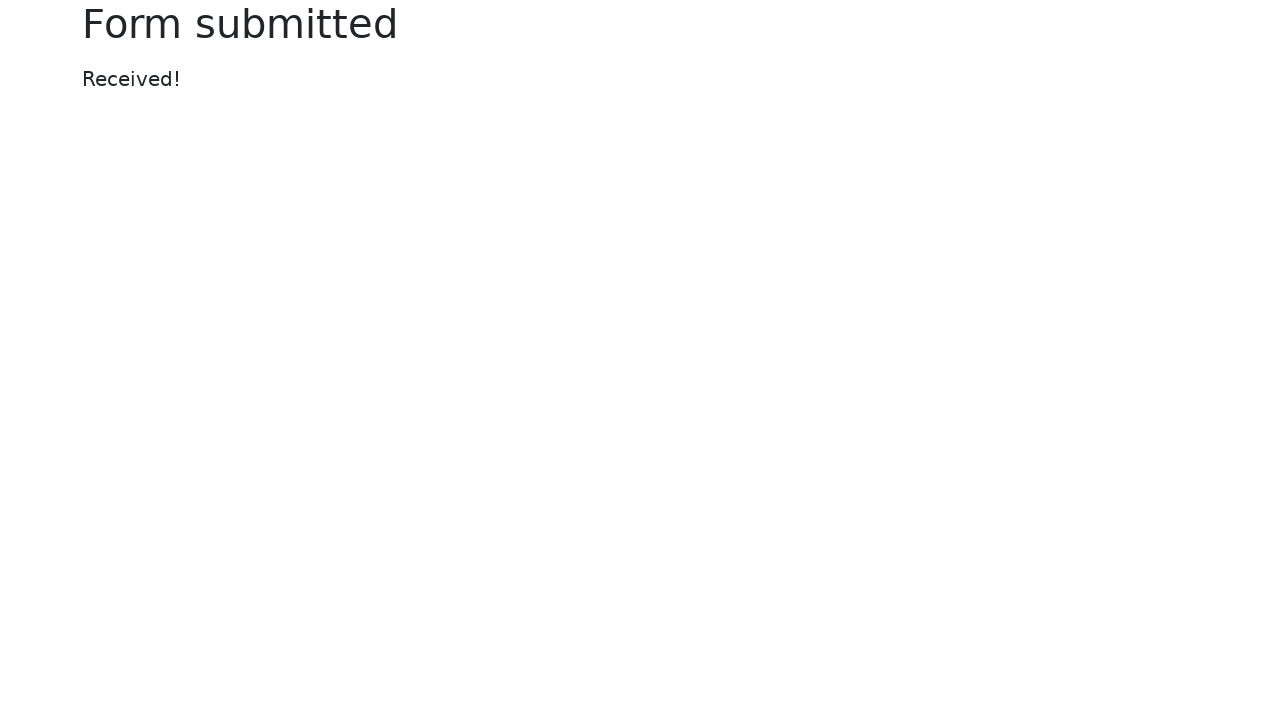

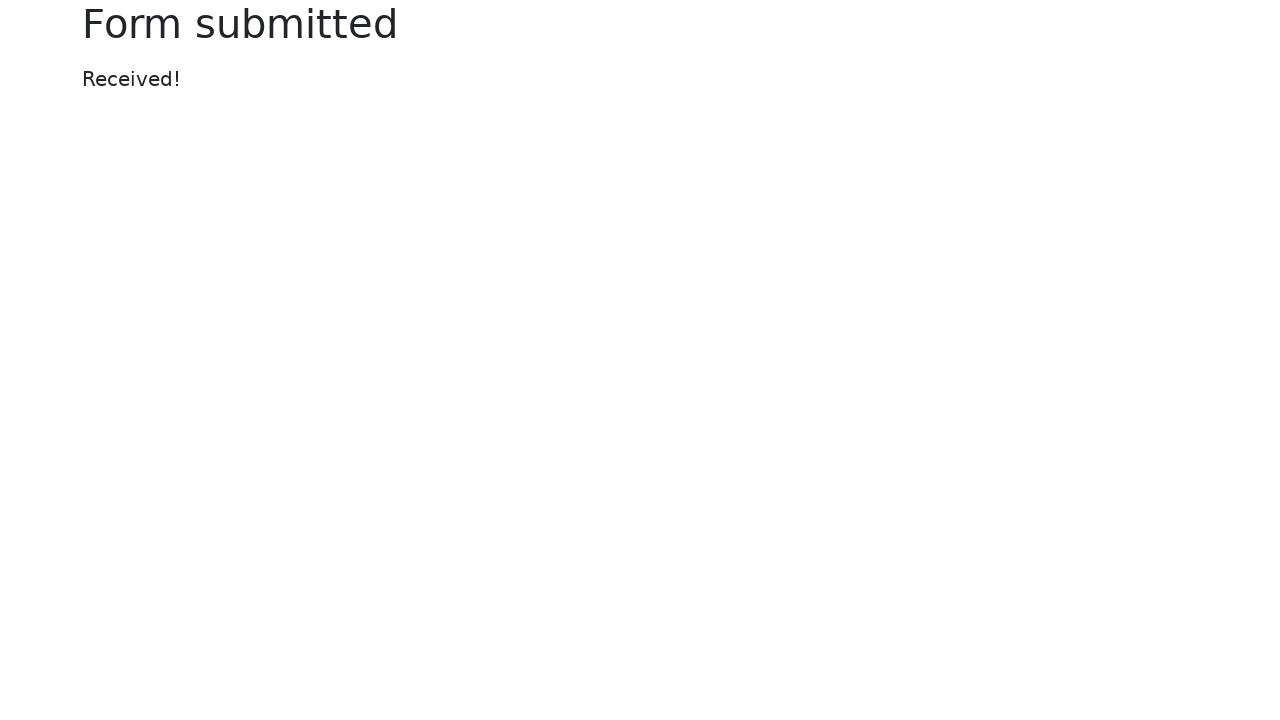